Tests a practice login form by attempting login with incorrect password, using the password reset flow, and then successfully logging in with correct credentials

Starting URL: https://rahulshettyacademy.com/locatorspractice/

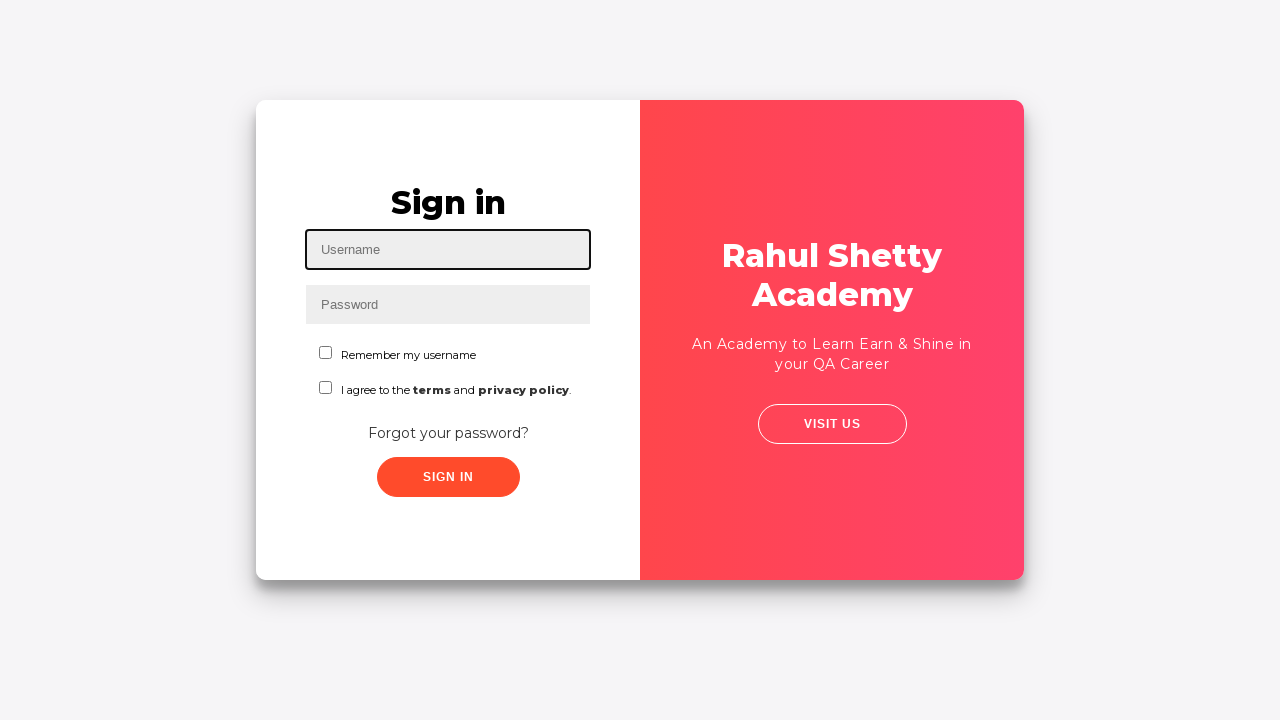

Filled username field with 'Rahul' on input[placeholder='Username']
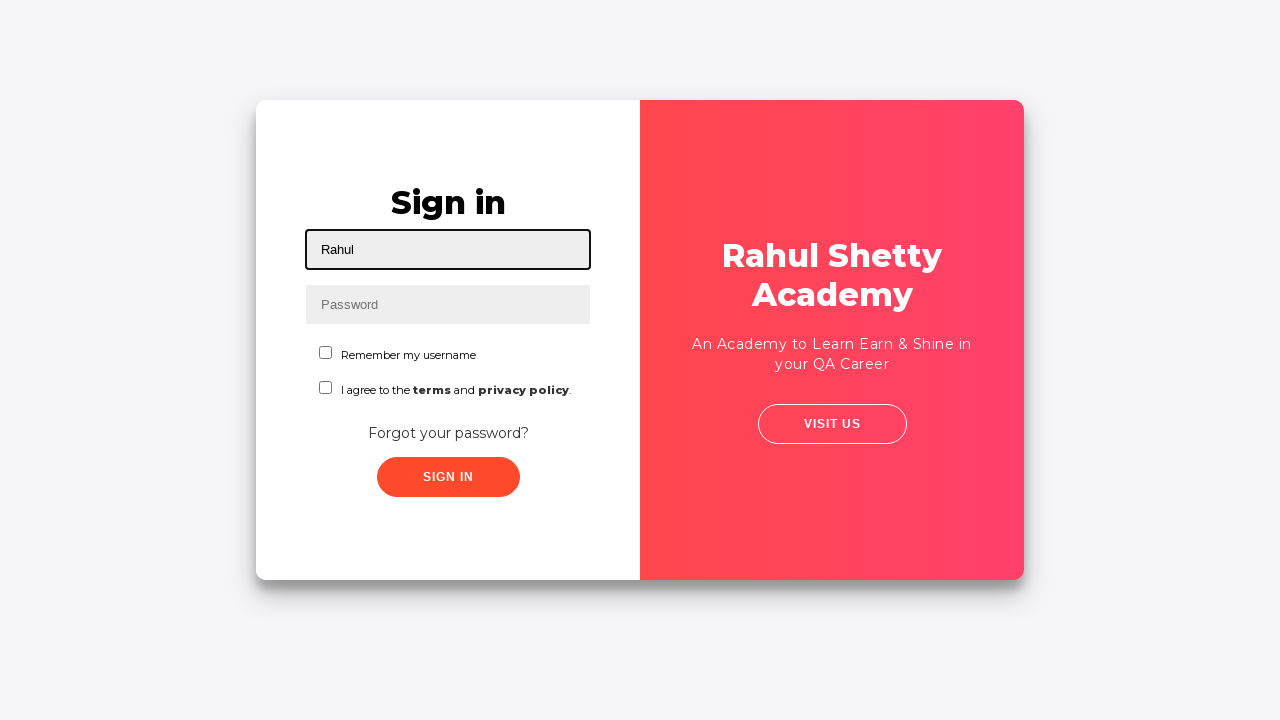

Filled password field with incorrect password 'rahulshettyaca' on input[placeholder='Password']
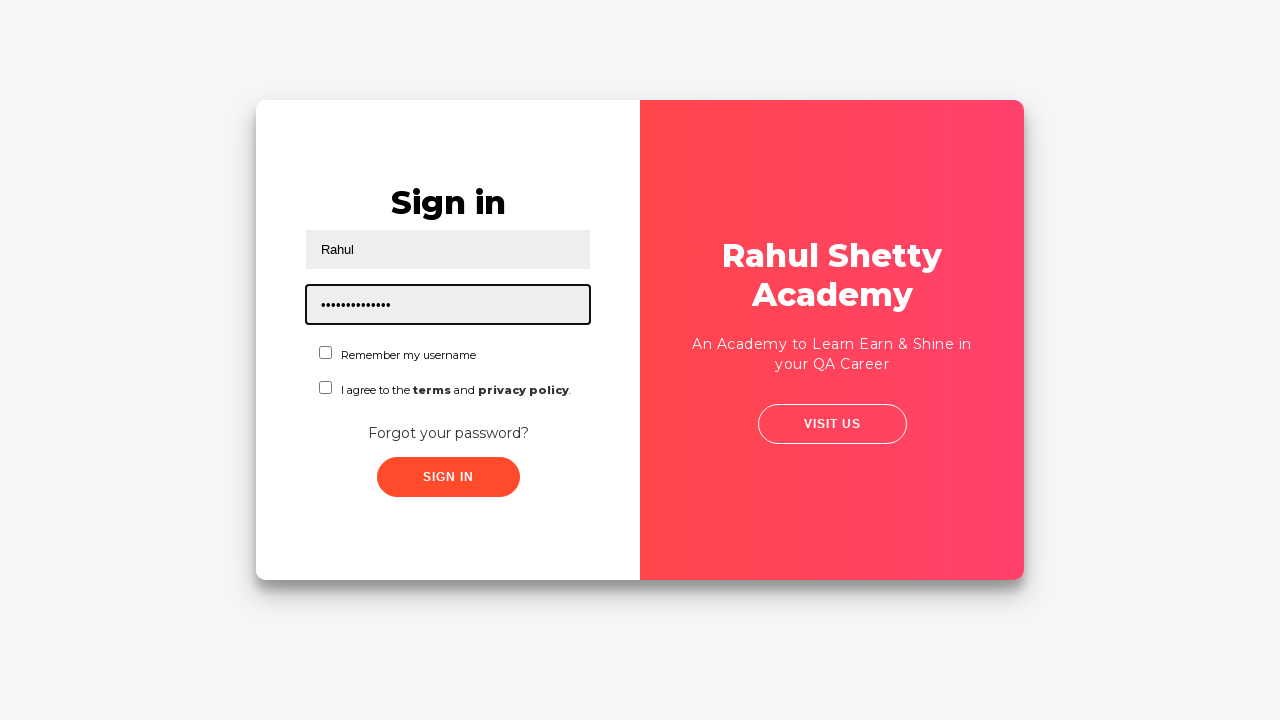

Checked first checkbox at (326, 352) on input#chkboxOne
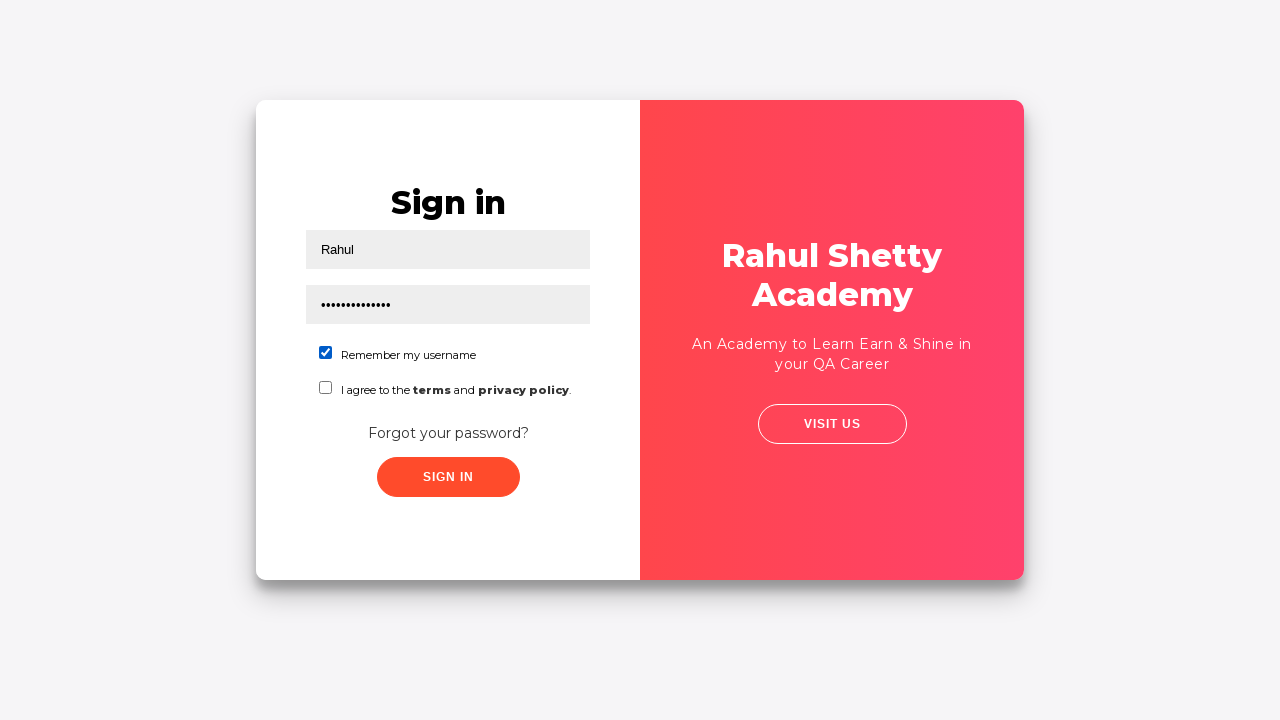

Checked second checkbox at (326, 388) on input#chkboxTwo
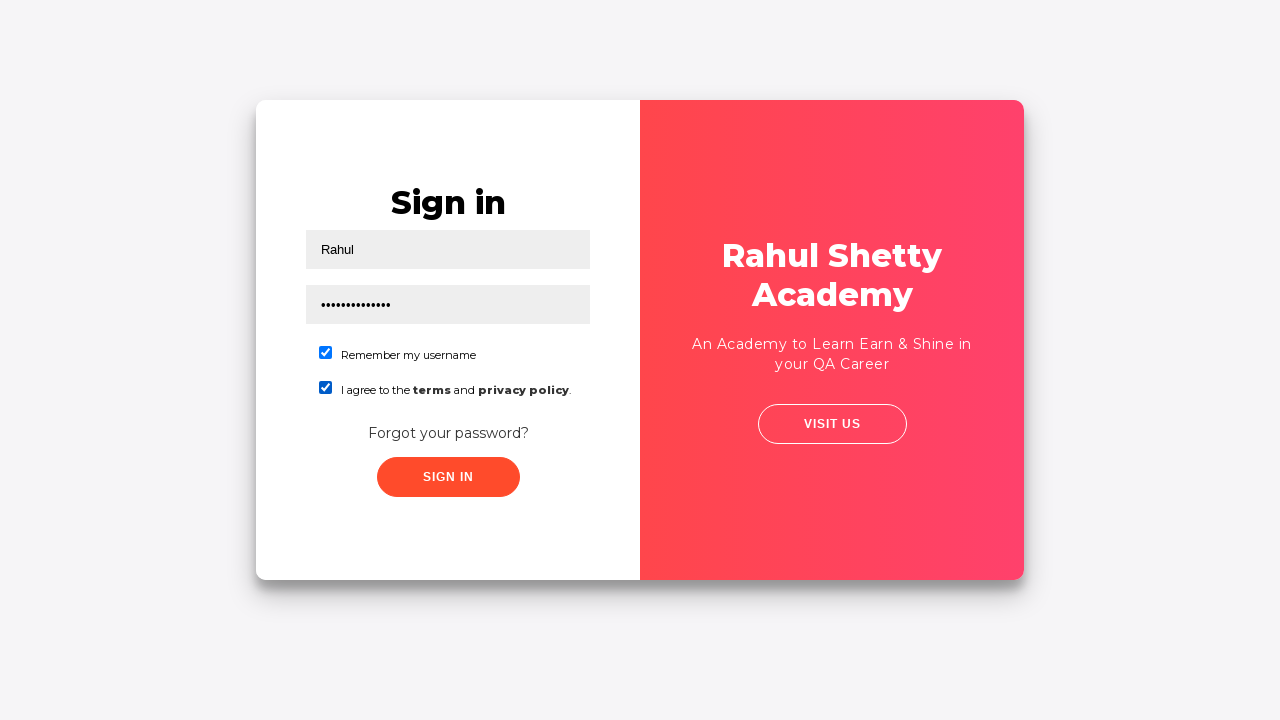

Clicked sign in button with incorrect credentials at (448, 477) on button.signInBtn
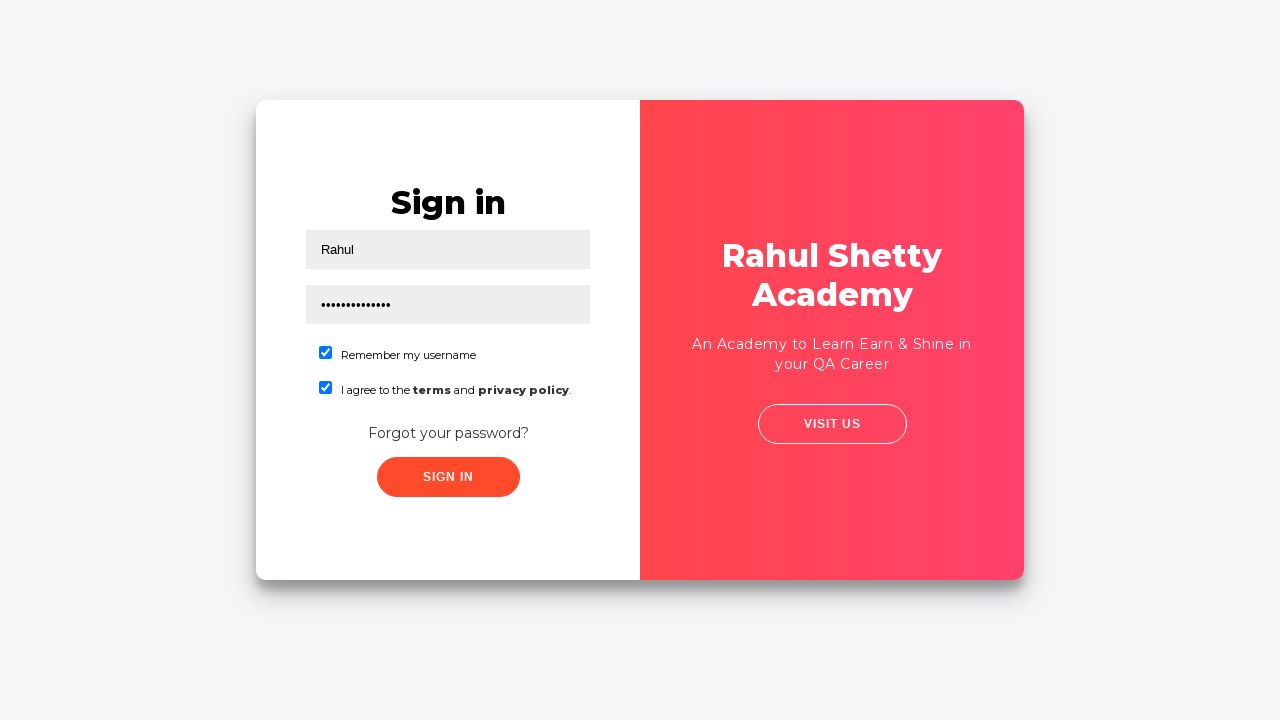

Clicked 'Forgot your password?' link at (448, 433) on text='Forgot your password?'
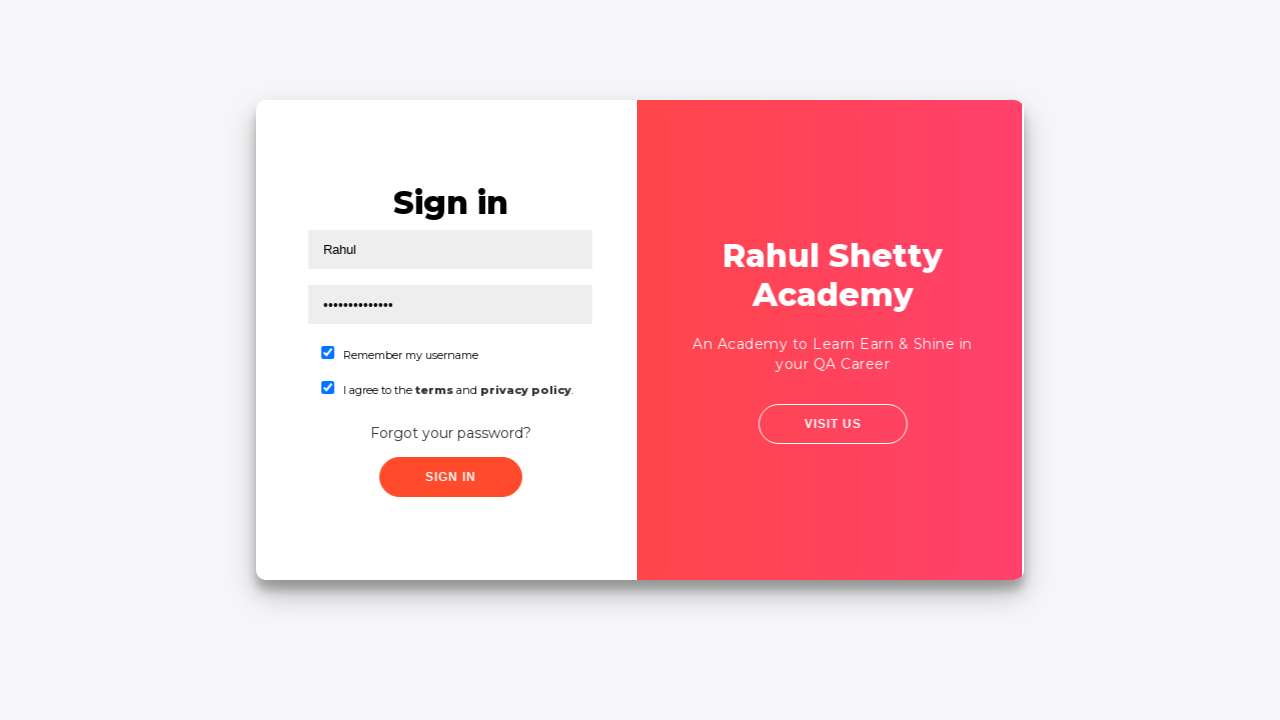

Waited for password reset form to load
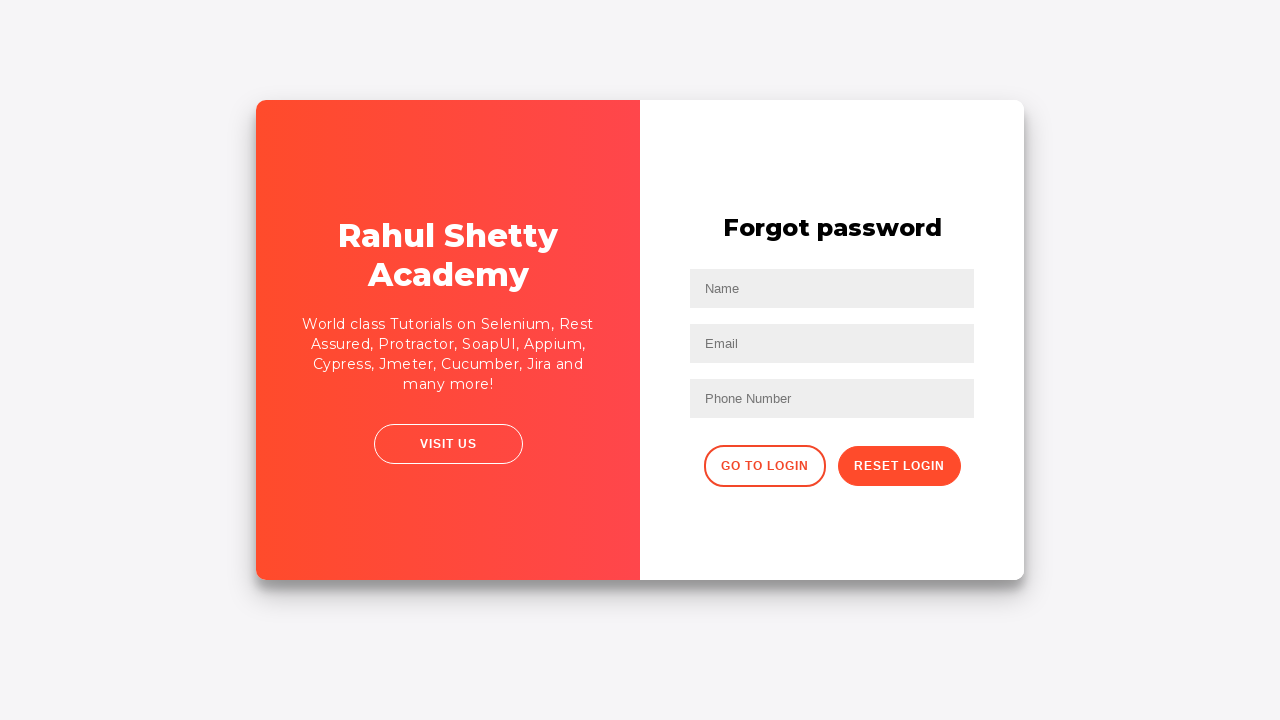

Filled name field in password reset form with 'Rahul' on input[placeholder='Name']
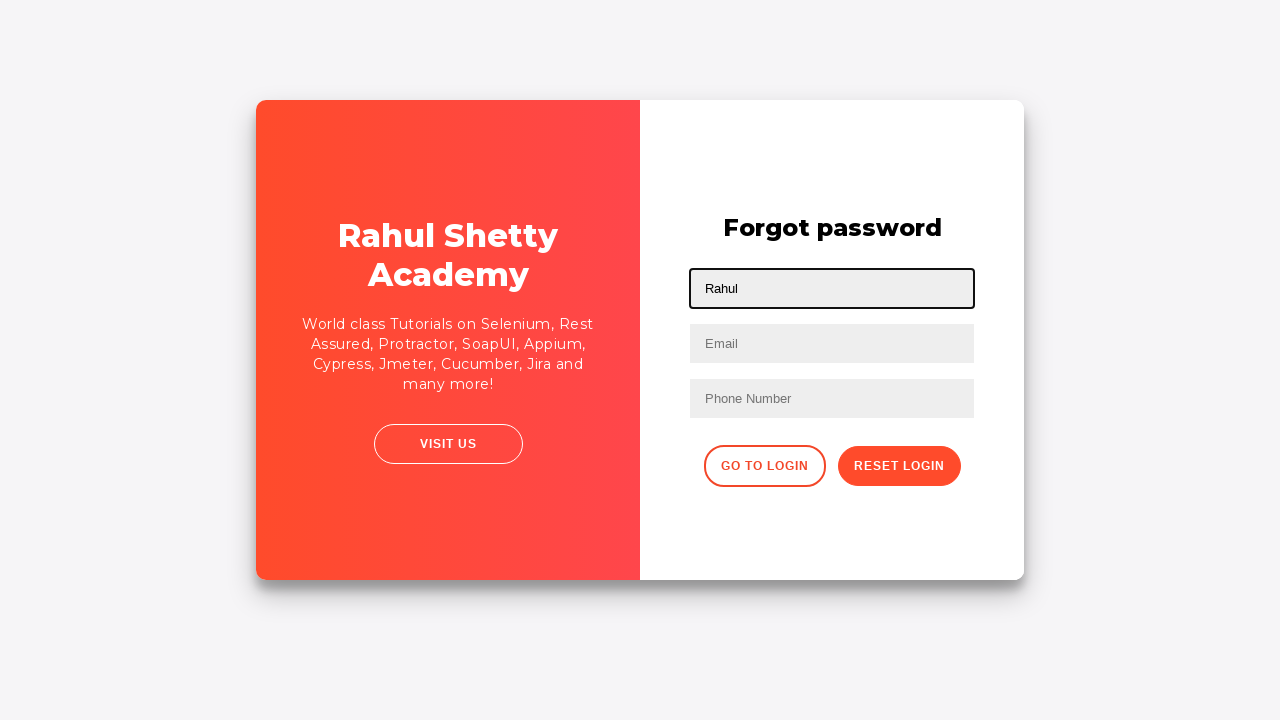

Filled email field in password reset form with 'rahulshettyacademy@gmail.com' on input[placeholder='Email']
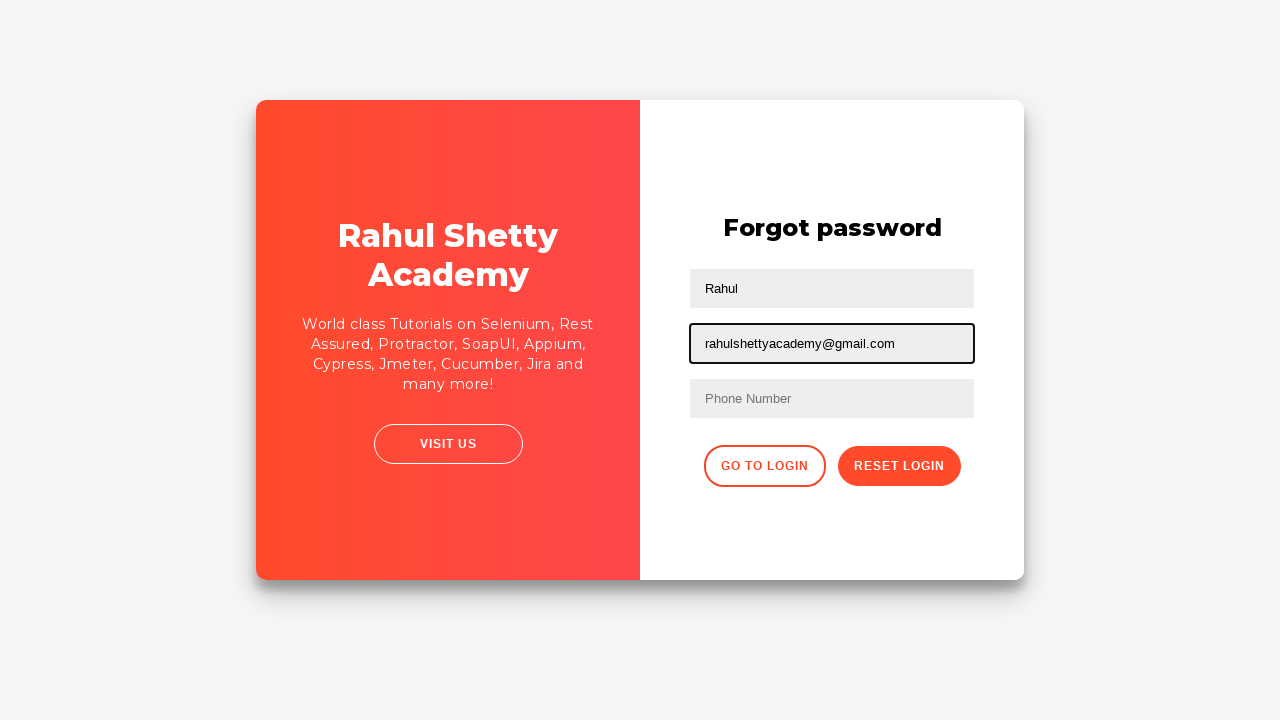

Filled phone number field in password reset form with '9876543212' on input[placeholder='Phone Number']
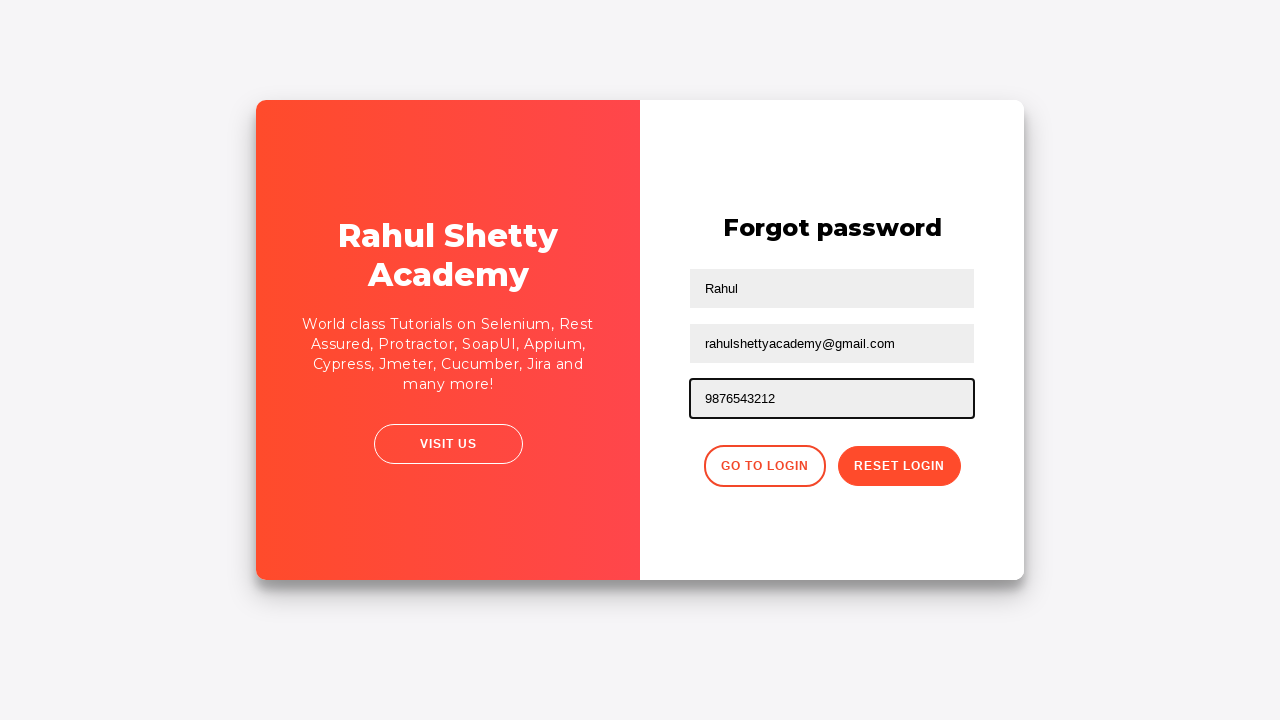

Clicked reset password button at (899, 466) on .reset-pwd-btn
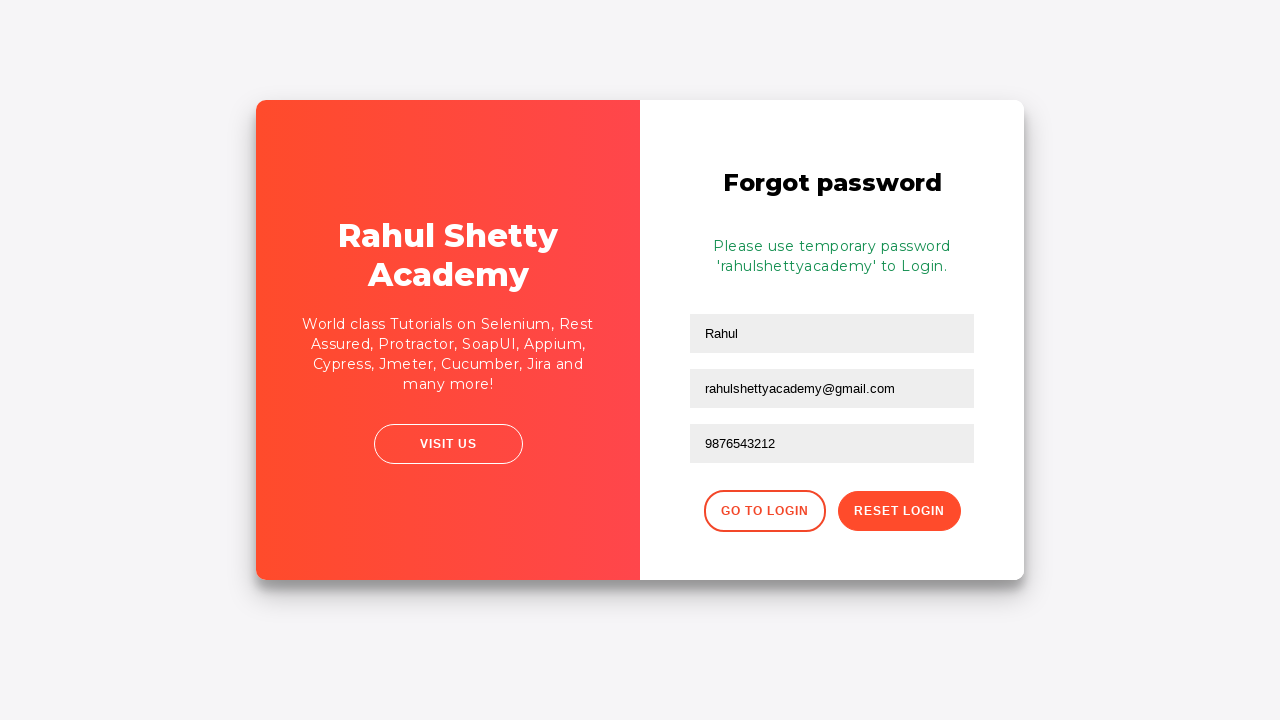

Clicked button to return to login form at (764, 511) on .go-to-login-btn
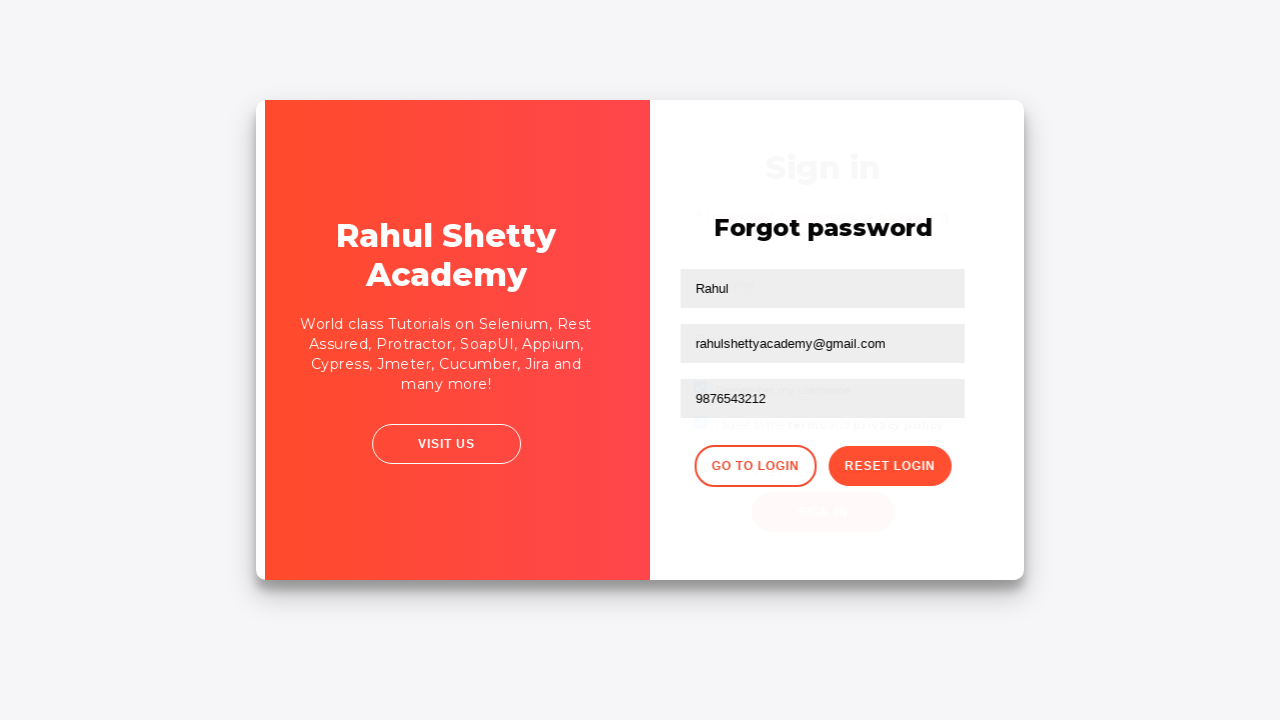

Waited for login form to reload
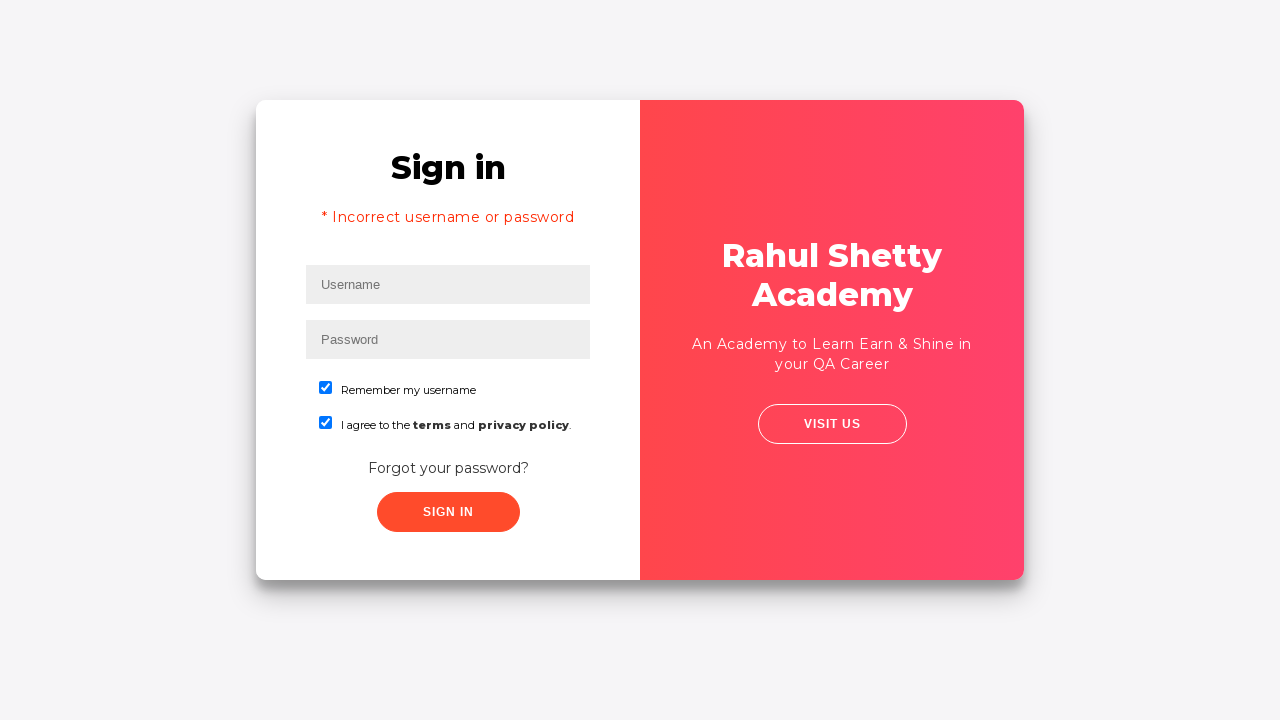

Filled username field with 'Rahul' on input[placeholder='Username']
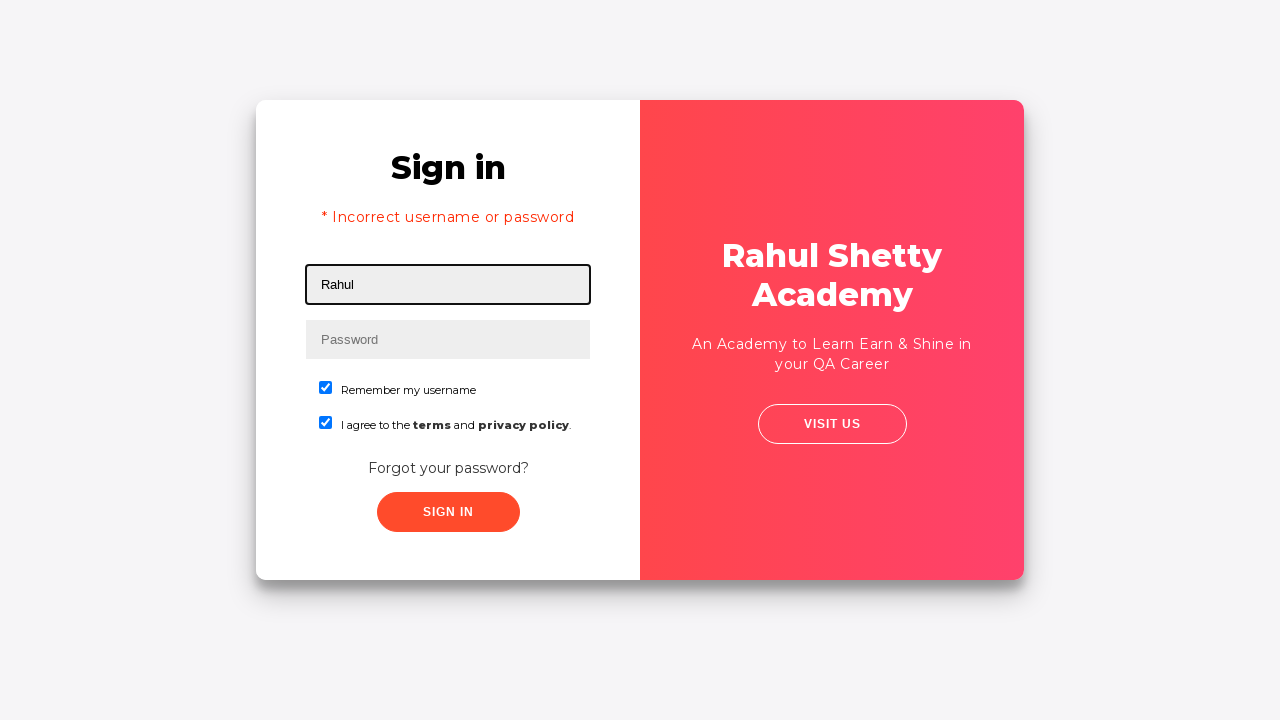

Filled password field with correct password 'rahulshettyacademy' on input[placeholder='Password']
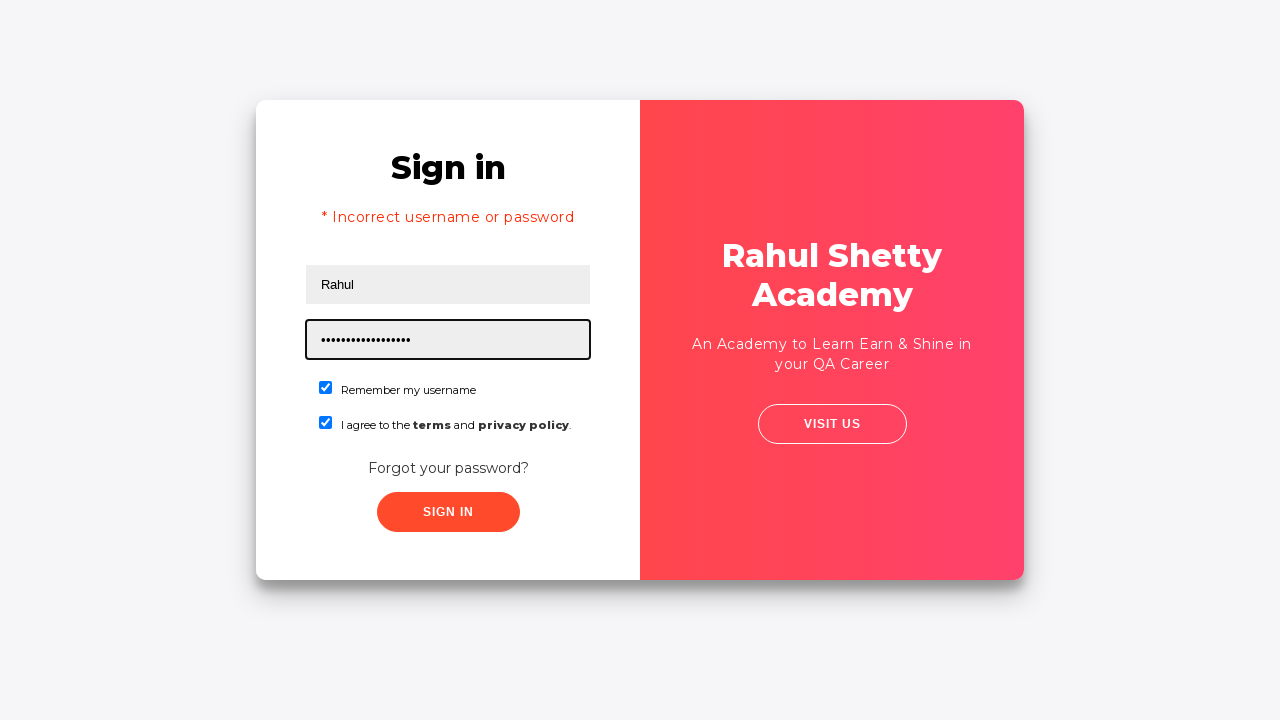

Checked first checkbox again at (326, 388) on input#chkboxOne
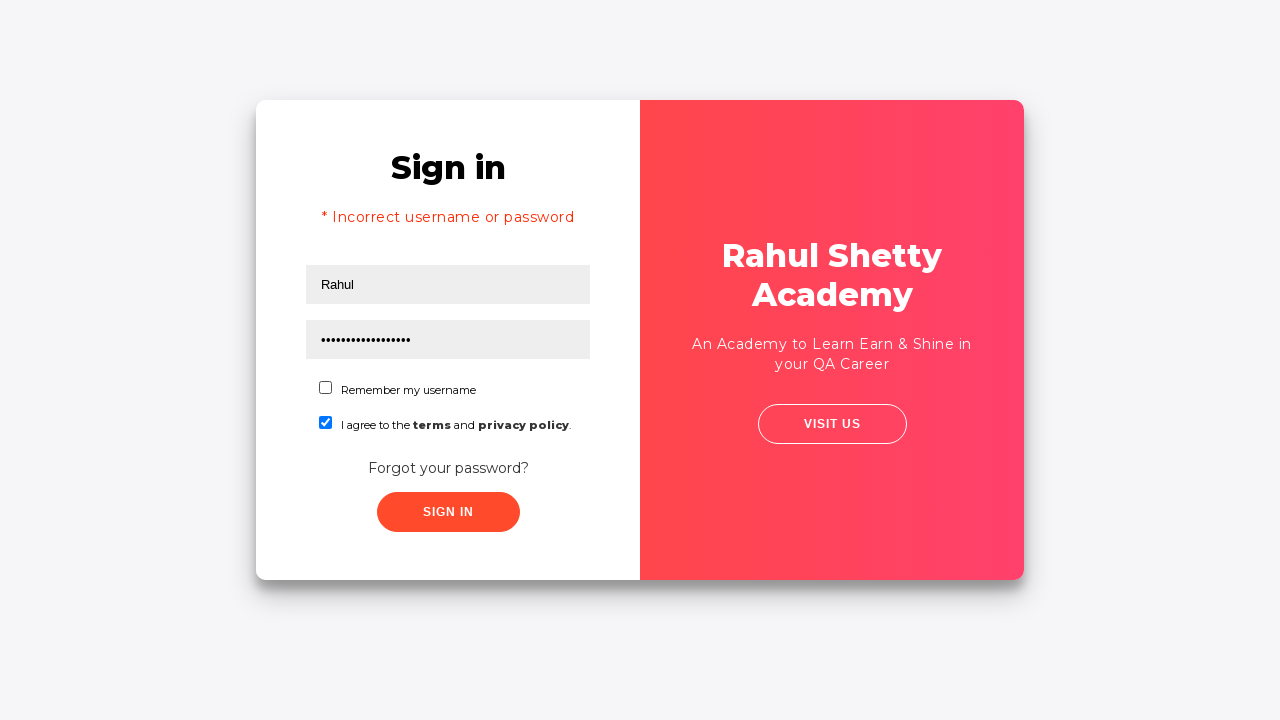

Checked second checkbox again at (326, 422) on input#chkboxTwo
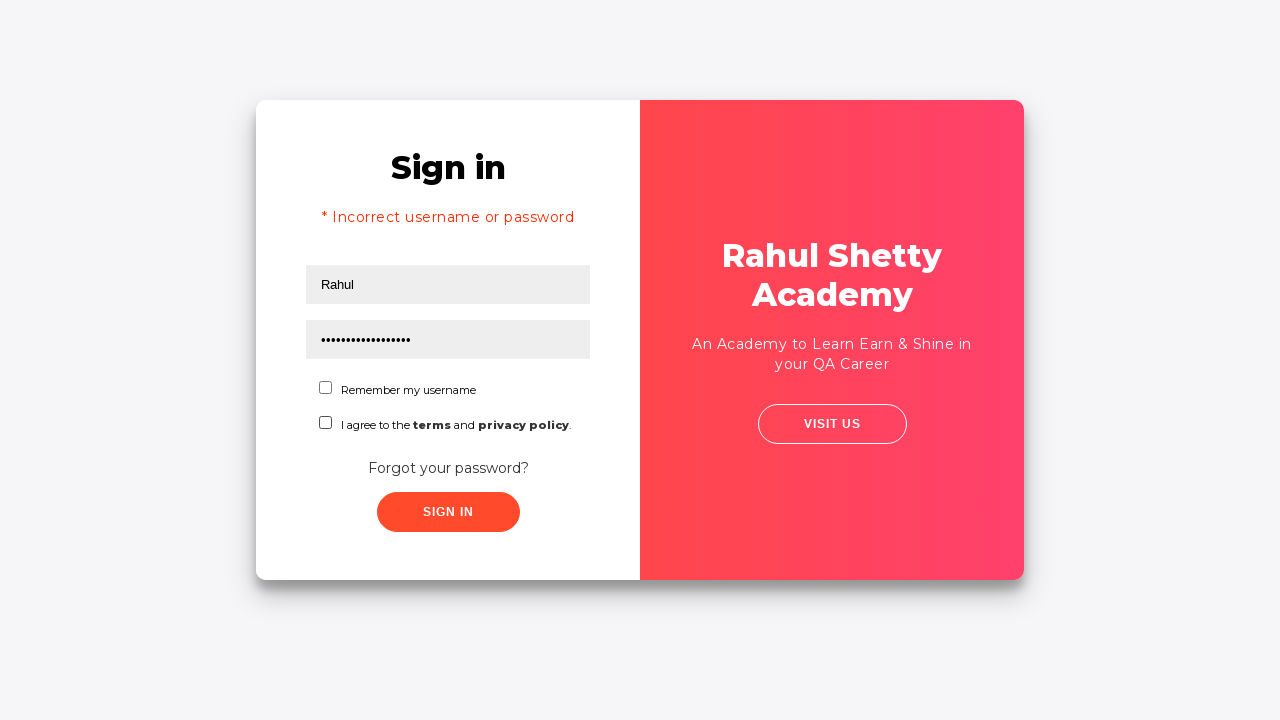

Clicked submit button to log in with correct credentials at (448, 512) on button[type='submit']
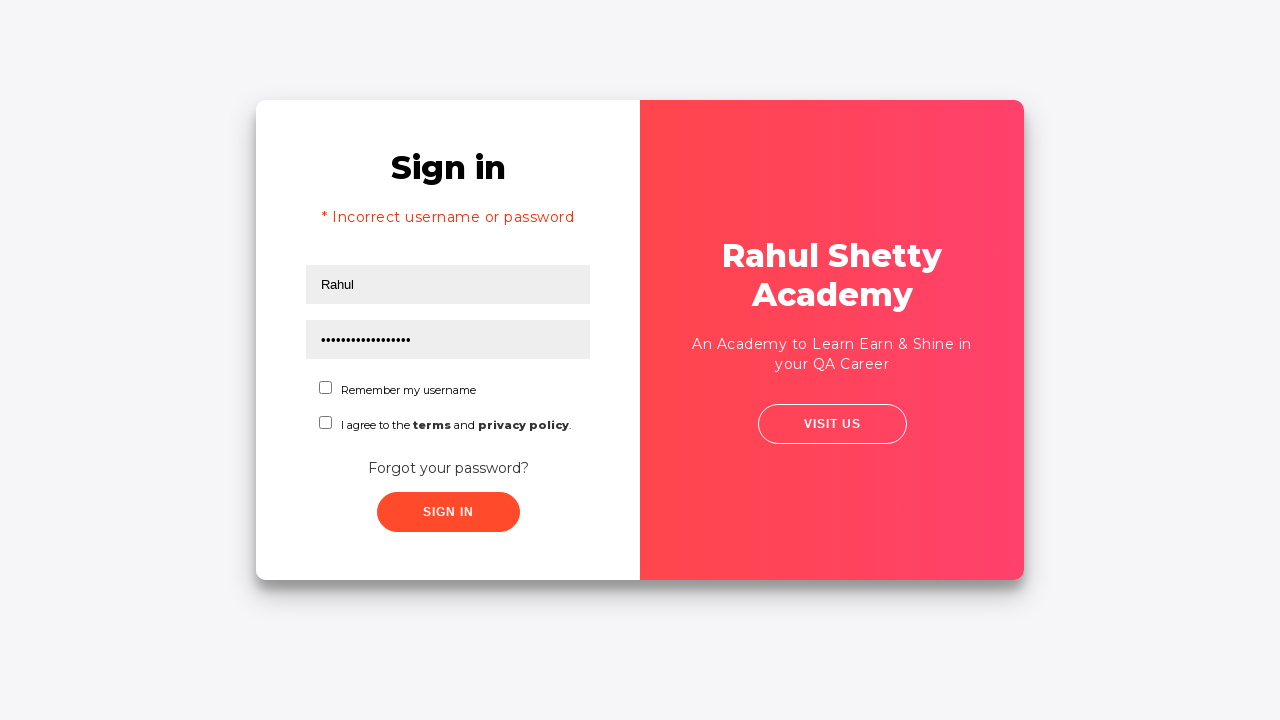

Waited for login to complete
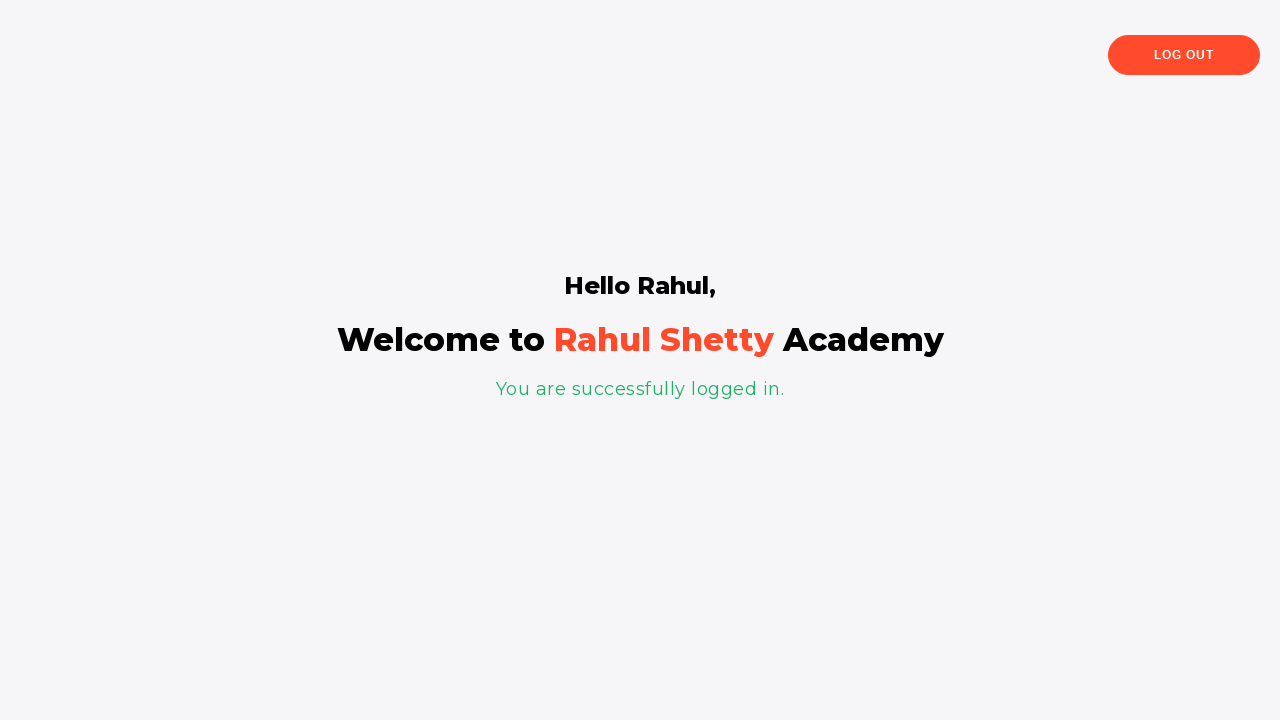

Clicked logout button at (1184, 55) on button.logout-btn
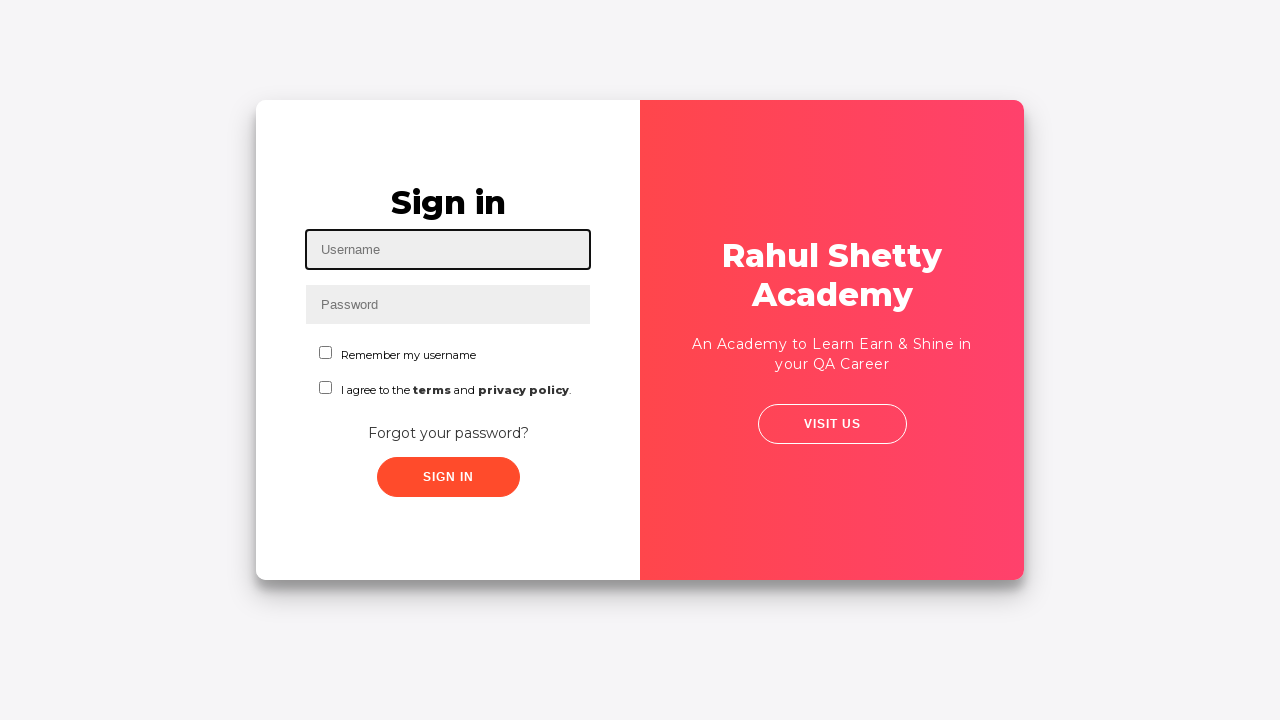

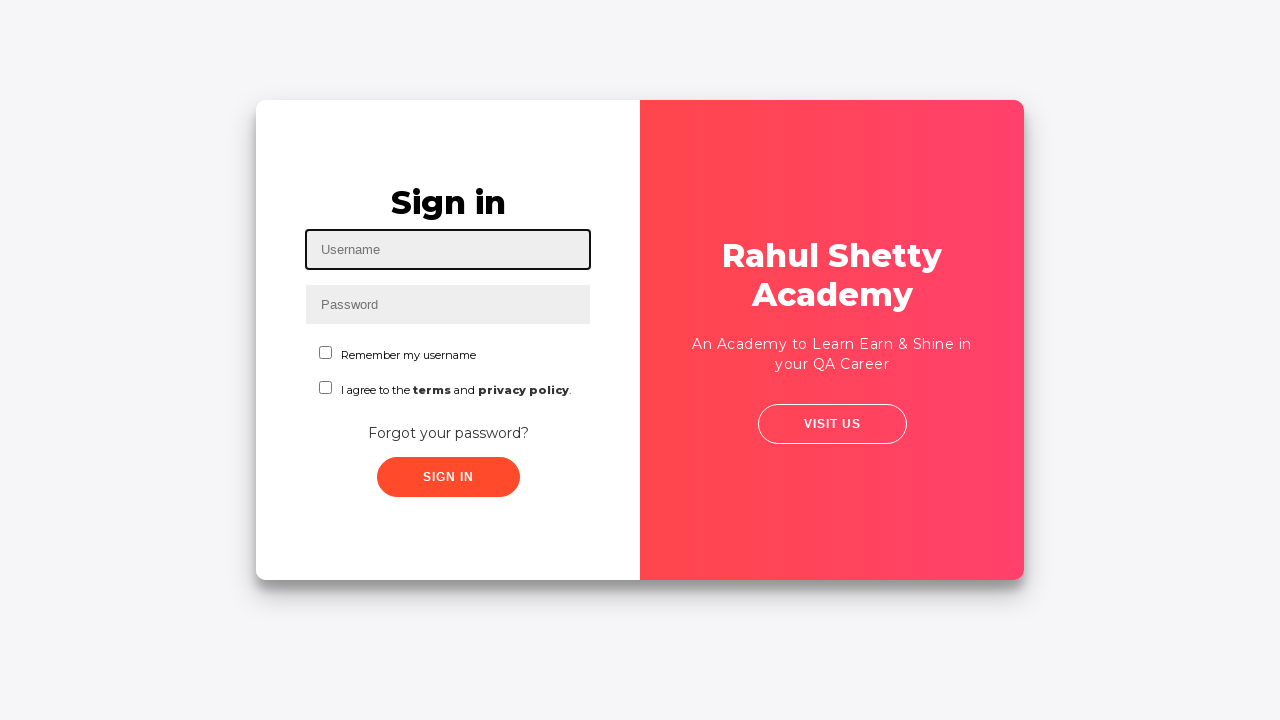